Tests payment form placeholder texts by selecting different payment types from a dropdown and verifying the corresponding input field placeholders match expected values for phone number, amount, and email fields.

Starting URL: https://www.mts.by

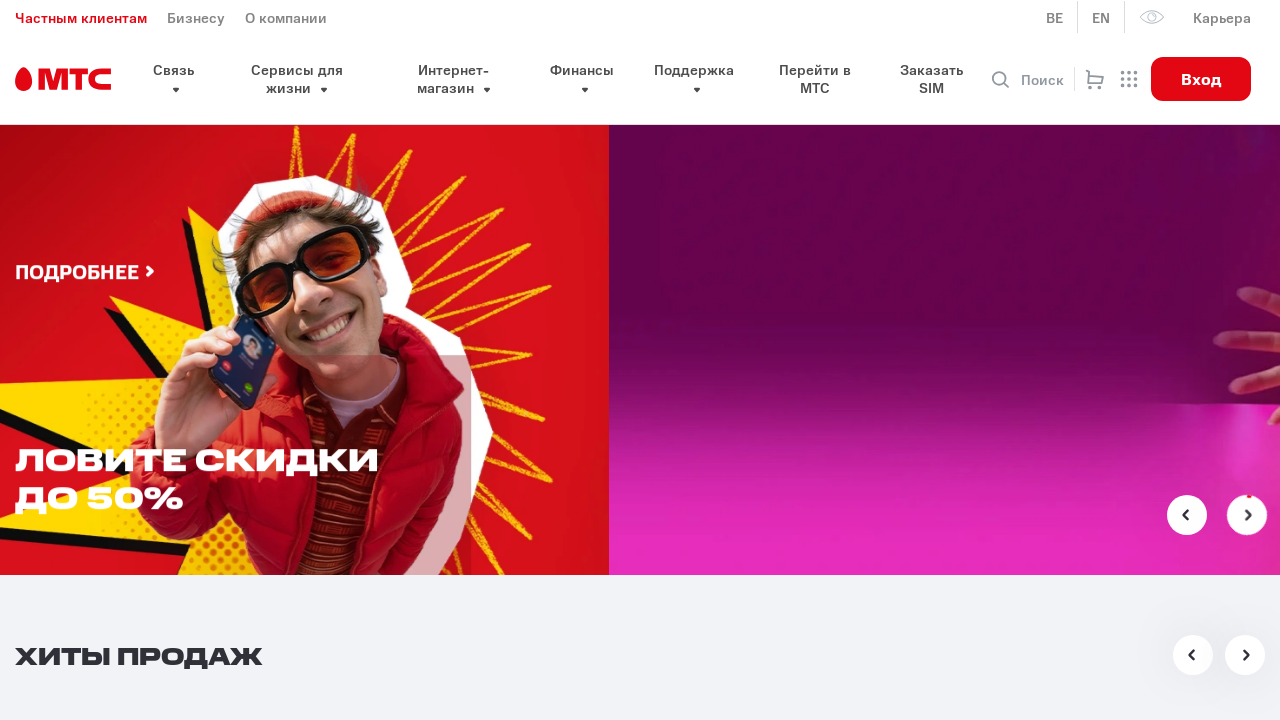

Scrolled to select header dropdown
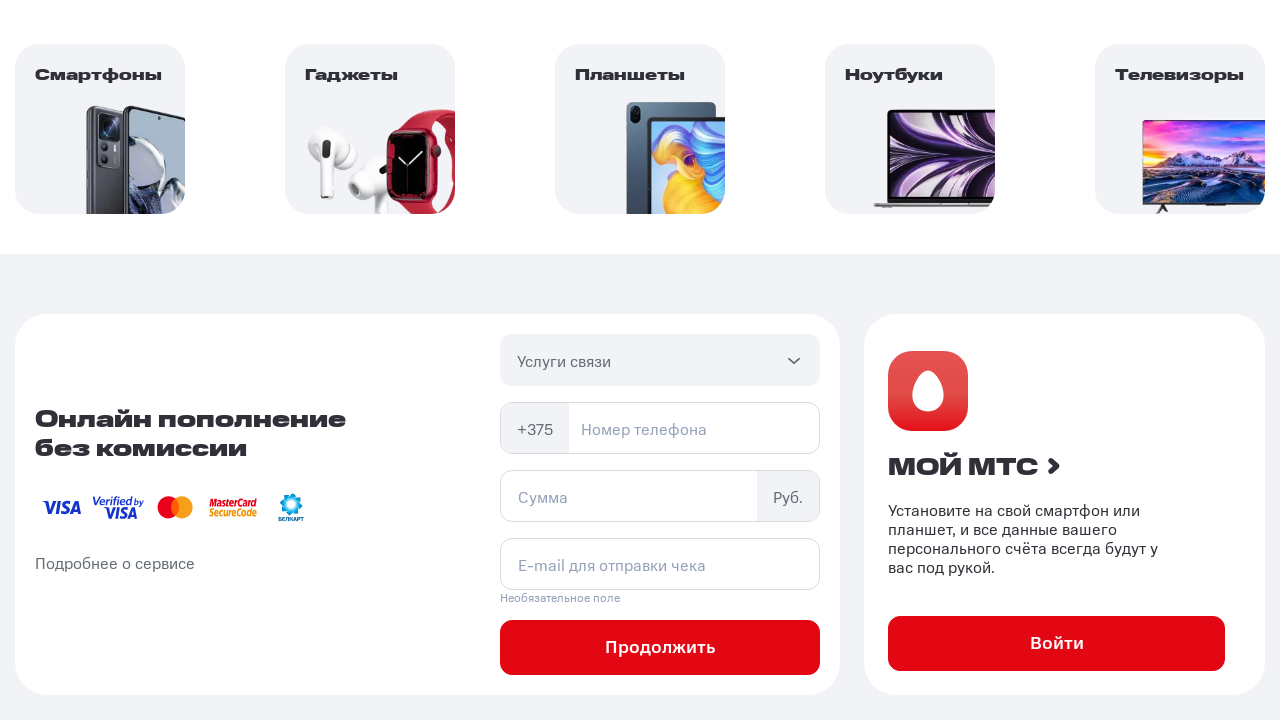

Clicked select header dropdown button at (660, 360) on button.select__header
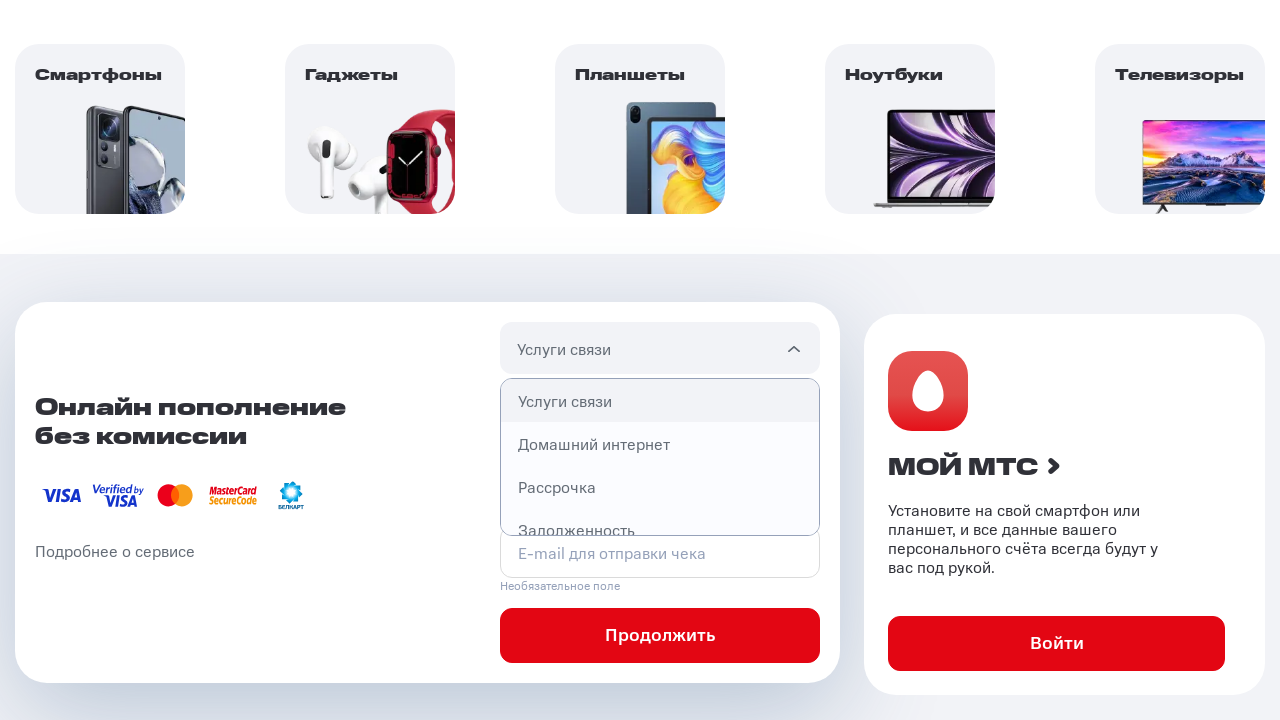

Waited 2000ms for dropdown to appear
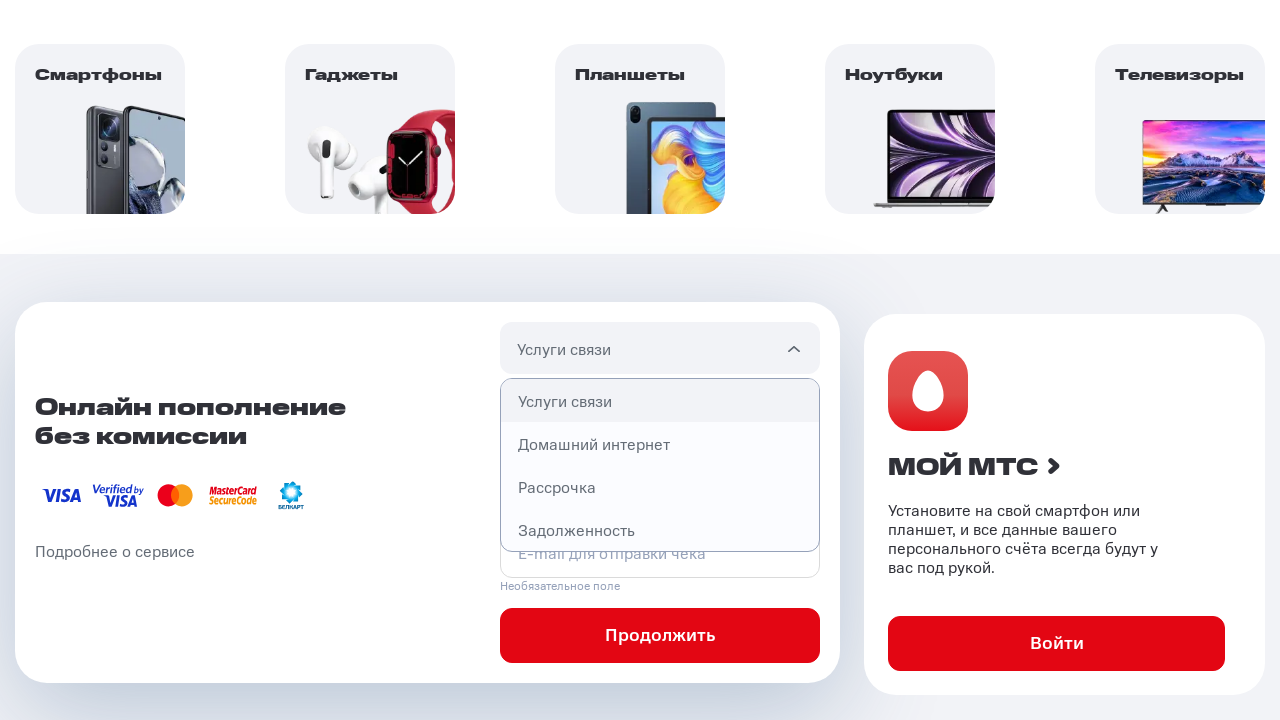

Scrolled to first dropdown option
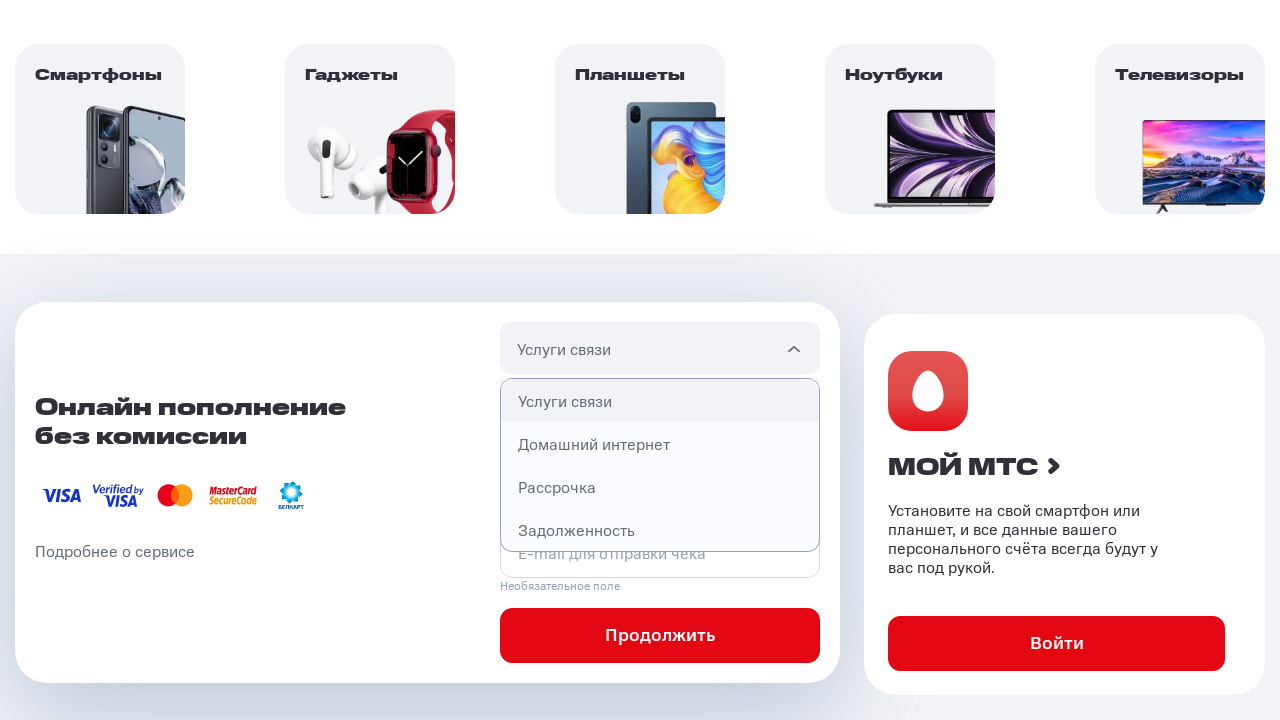

Selected first payment type option from dropdown at (660, 401) on ul.select__list > li >> nth=0
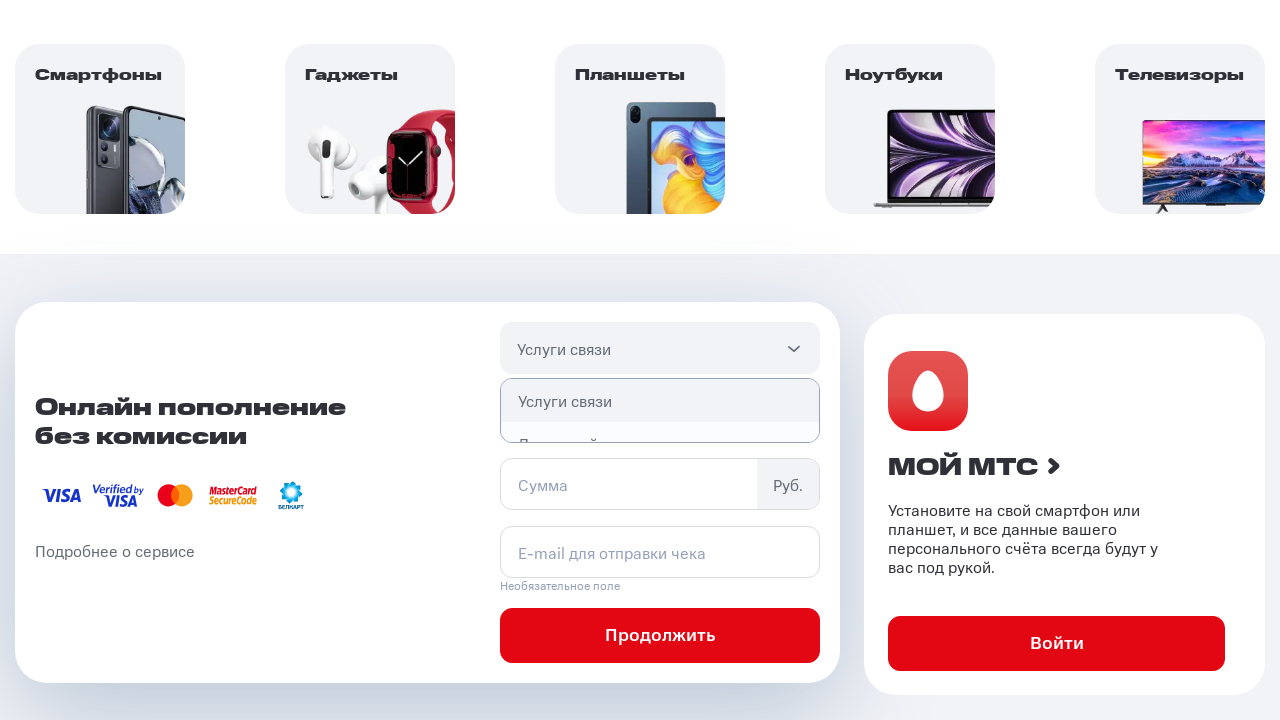

Located phone input field
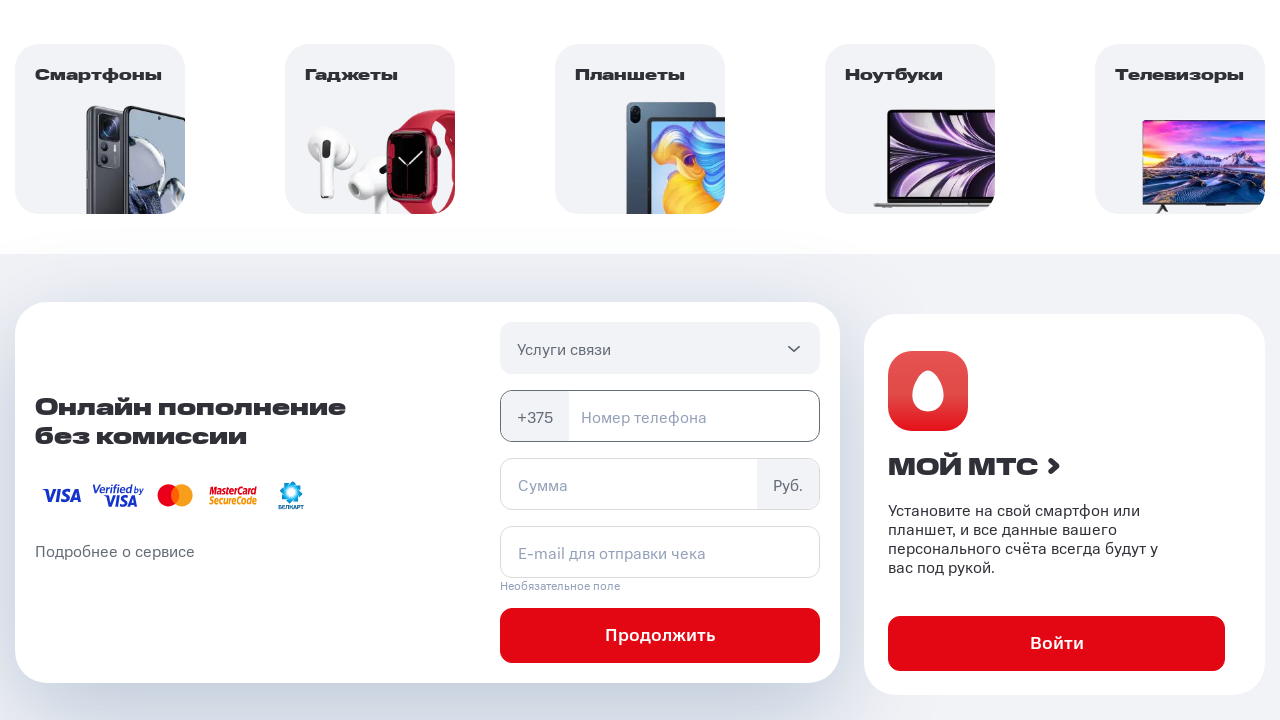

Verified phone input placeholder matches 'Номер телефона'
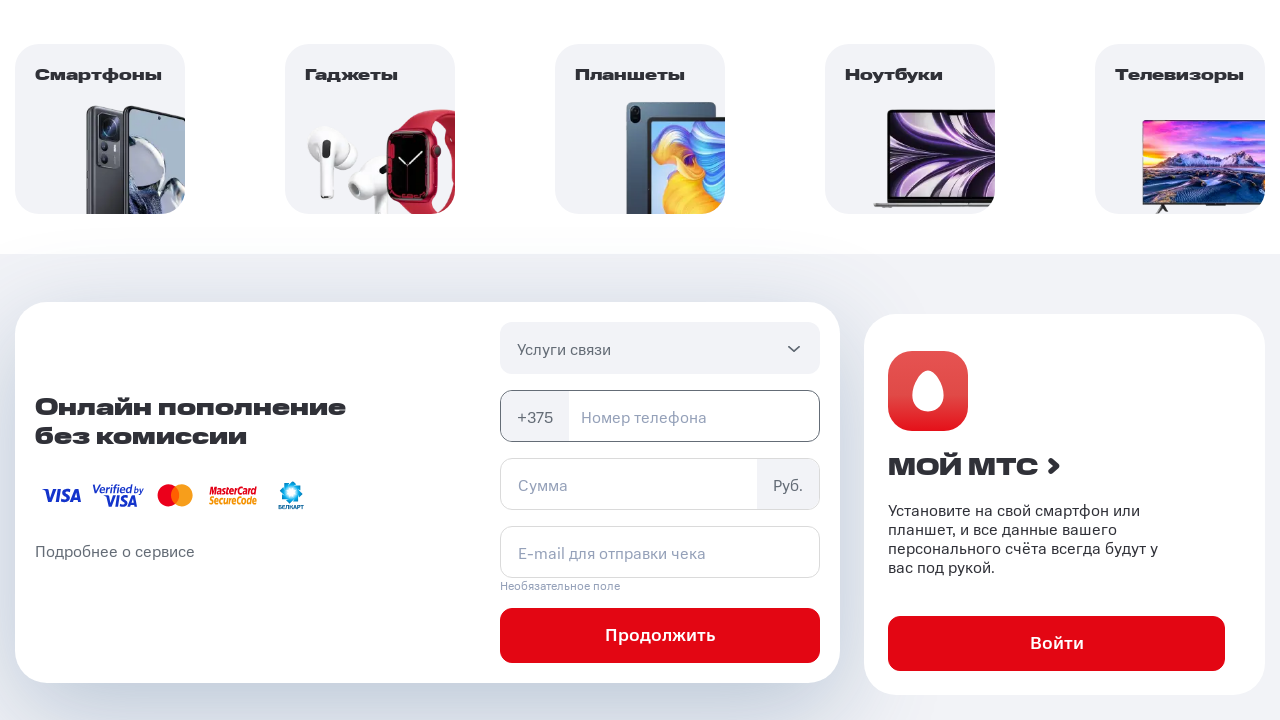

Located amount input field
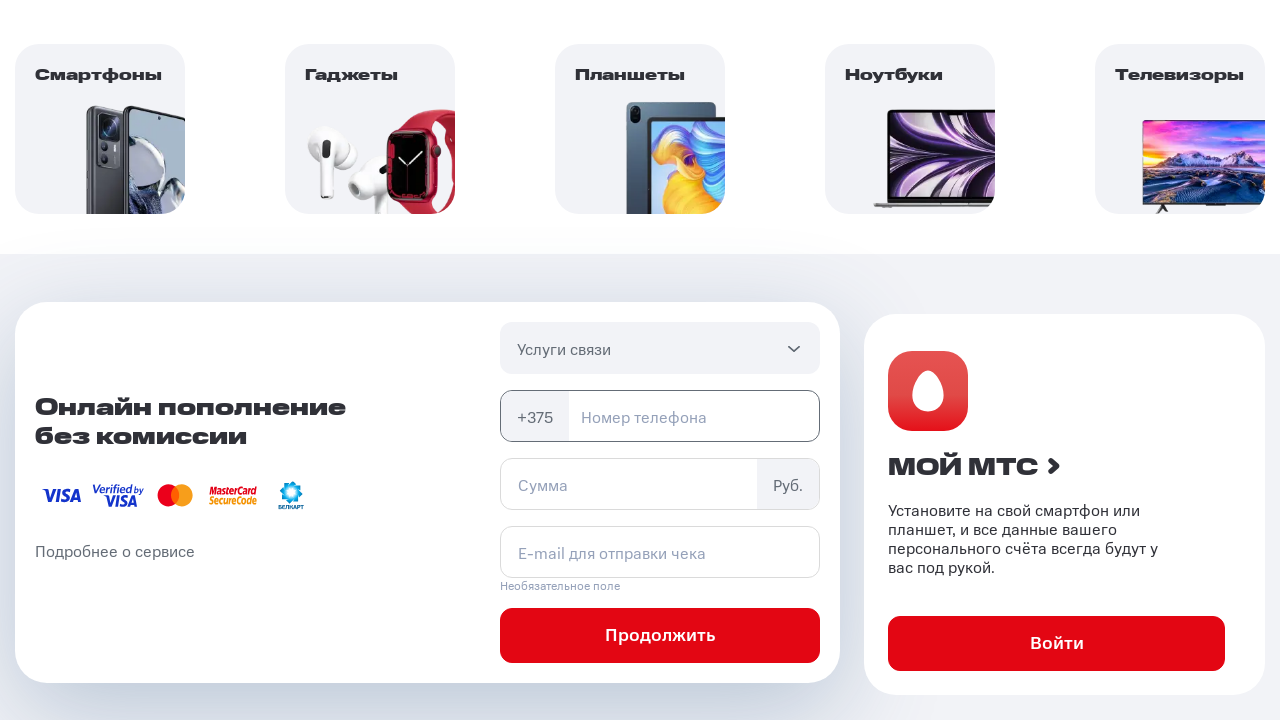

Verified amount input placeholder matches 'Сумма'
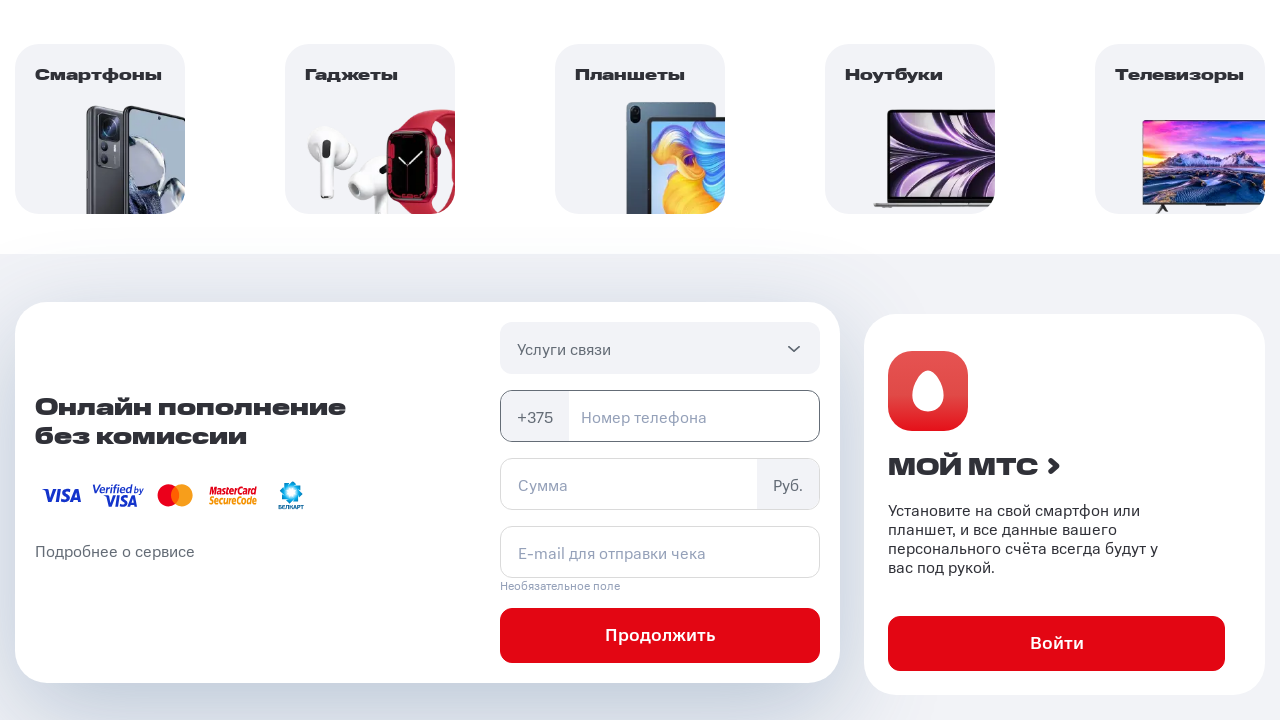

Located email input field
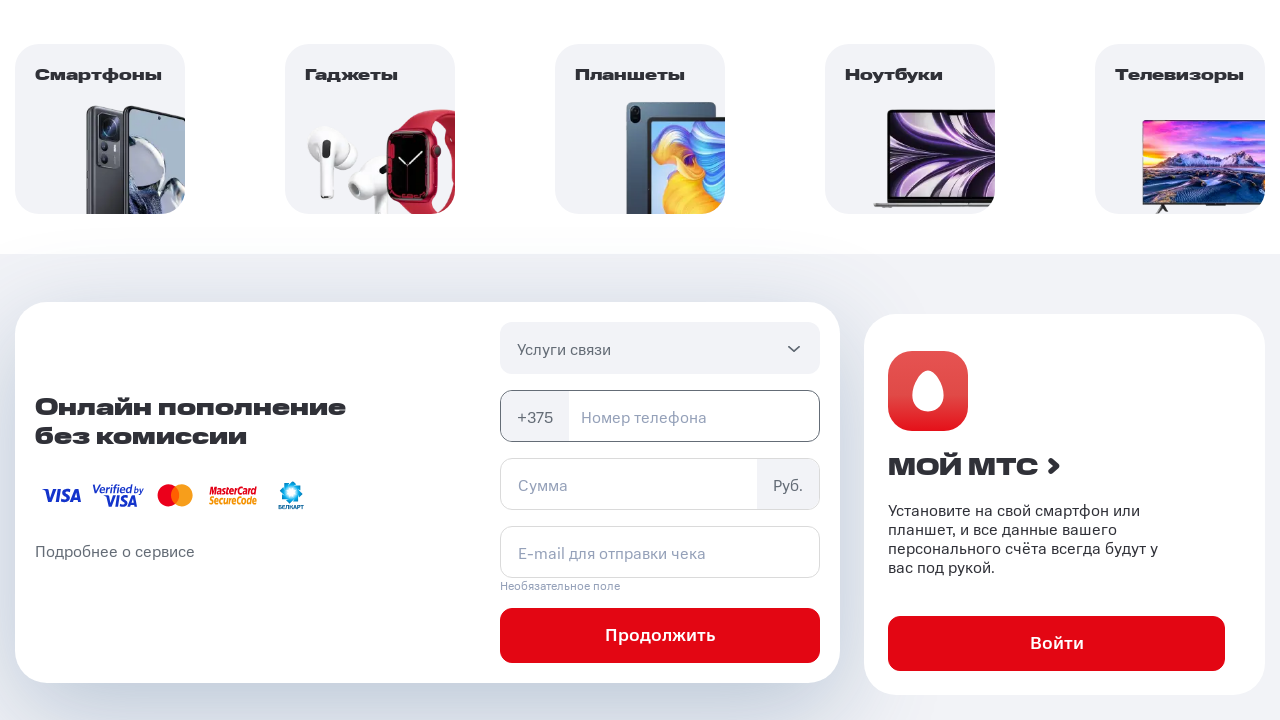

Verified email input placeholder matches 'E-mail для отправки чека'
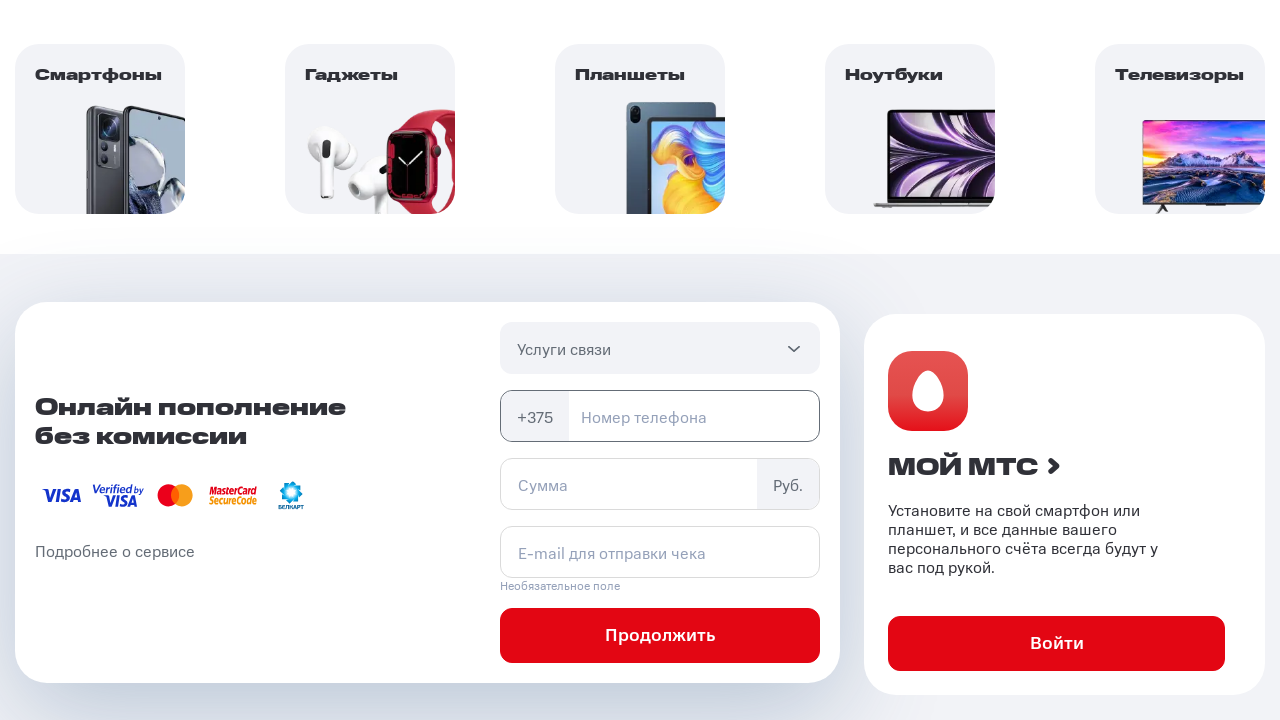

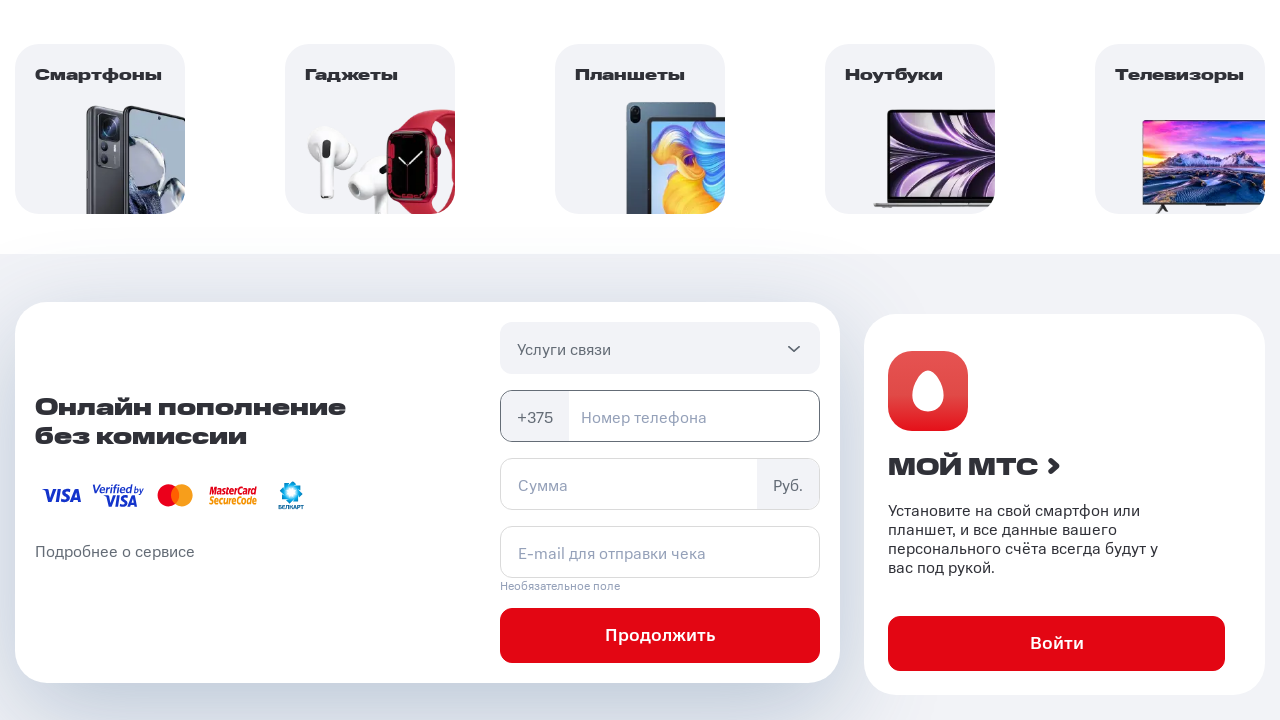